Tests a registration form by filling in mandatory fields (first name, last name, email) and verifying successful submission message

Starting URL: http://suninjuly.github.io/registration1.html

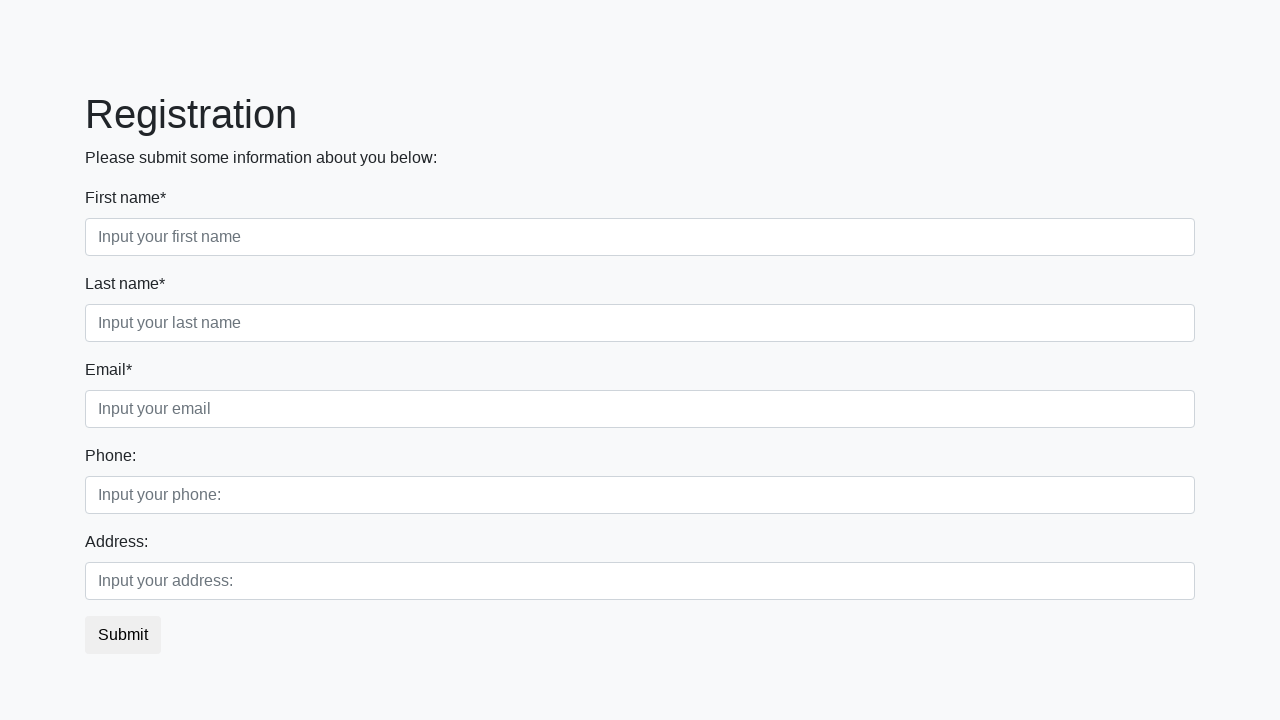

Navigated to registration form page
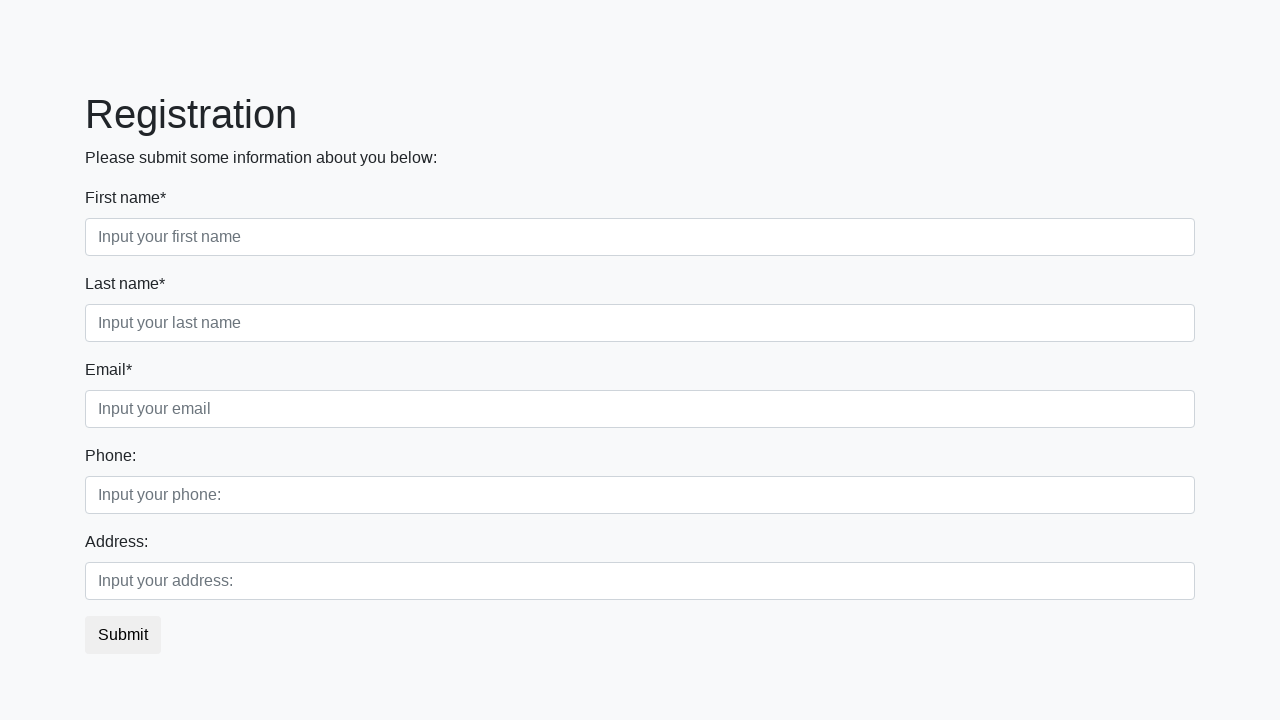

Filled first name field with 'John' on xpath=//label[contains(text(), "First name*")]/following::input[1]
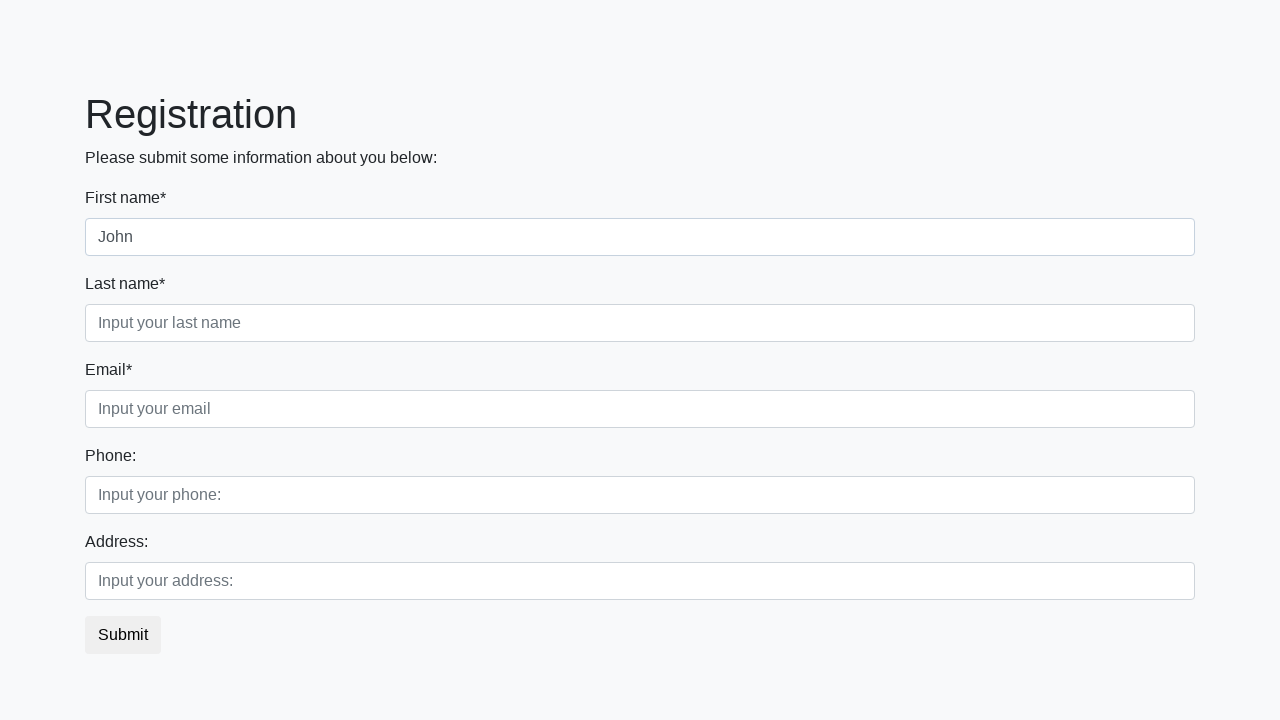

Filled last name field with 'Smith' on xpath=//label[contains(text(), "Last name*")]/following::input[1]
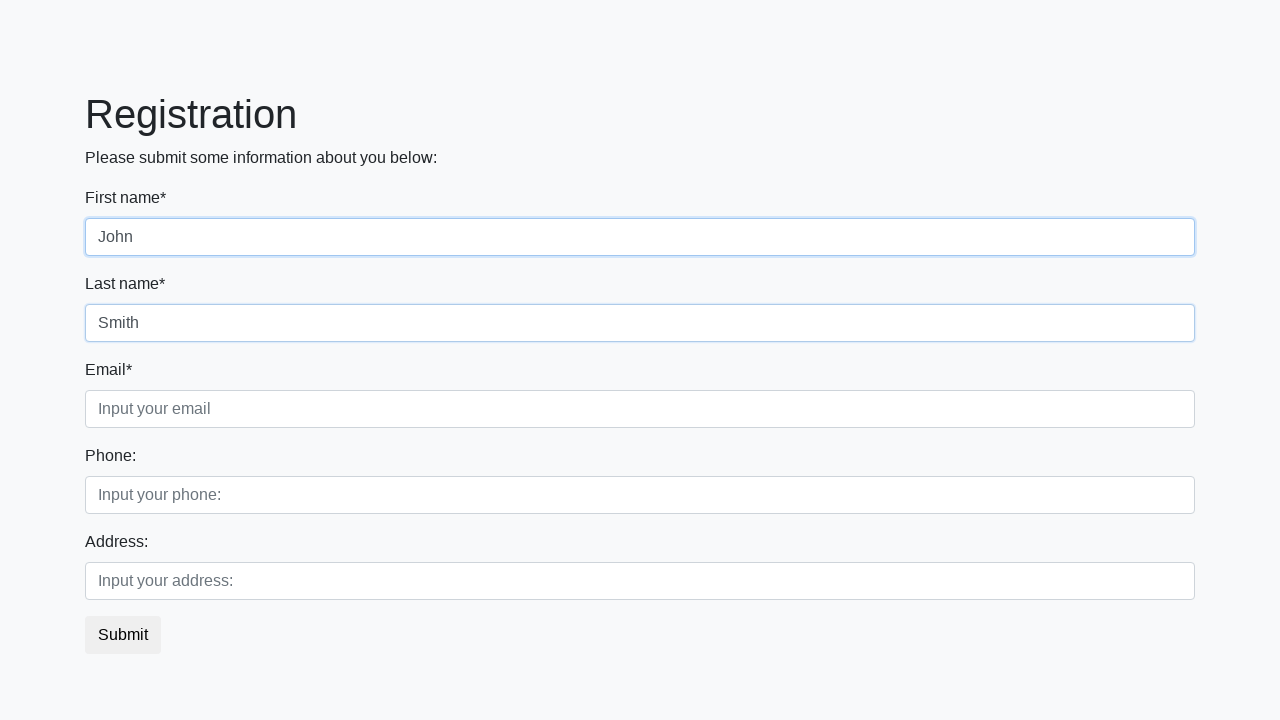

Filled email field with 'john.smith@example.com' on xpath=//label[contains(text(), "Email*")]/following::input[1]
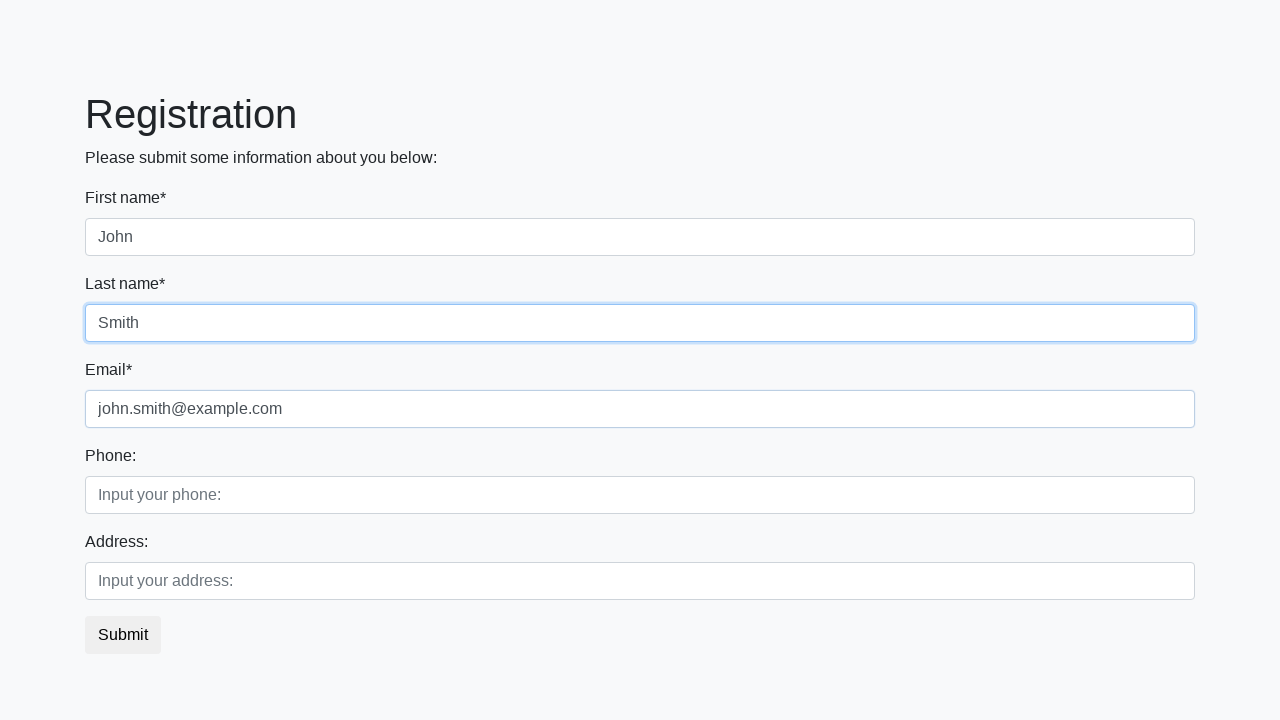

Clicked submit button to register at (123, 635) on button.btn
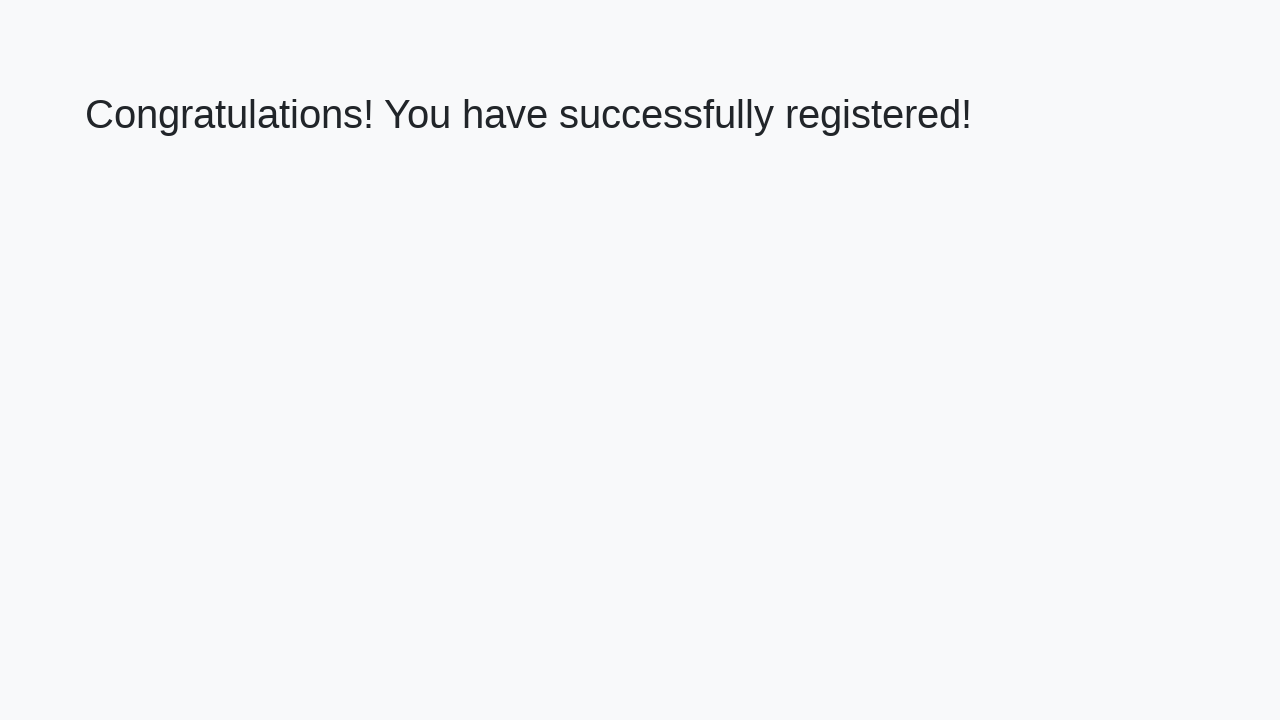

Success message header loaded
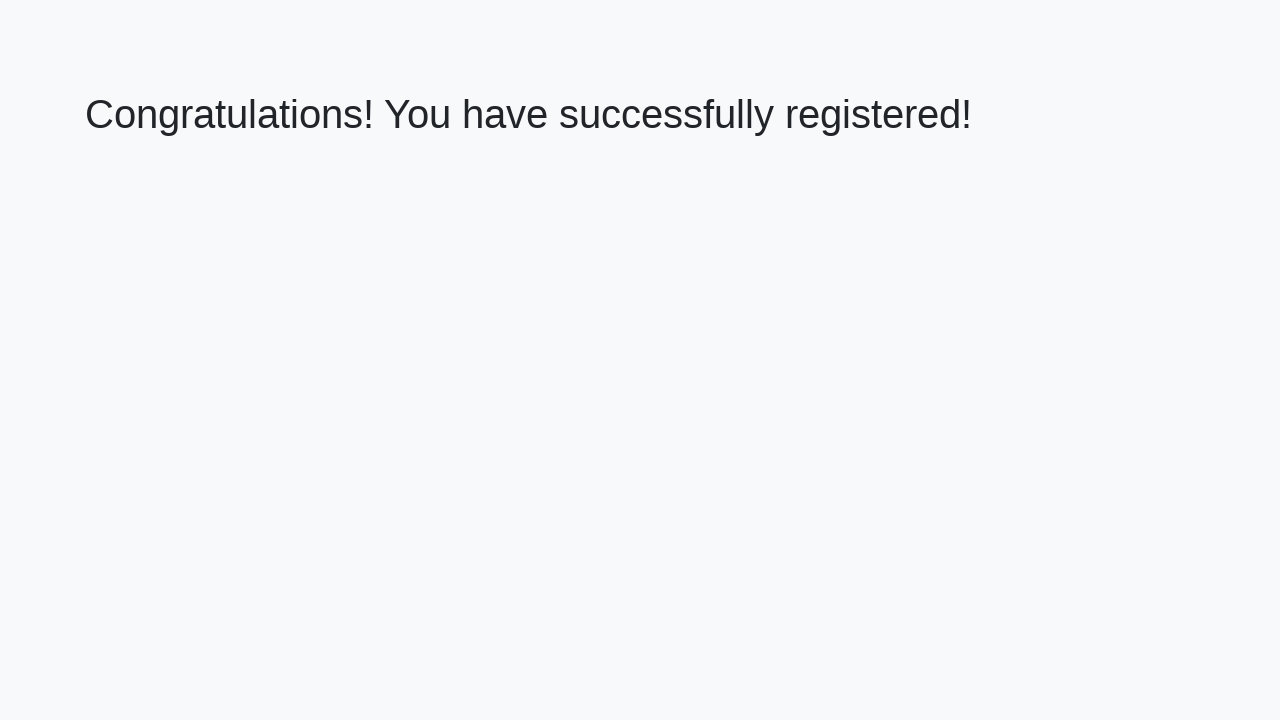

Retrieved success message text
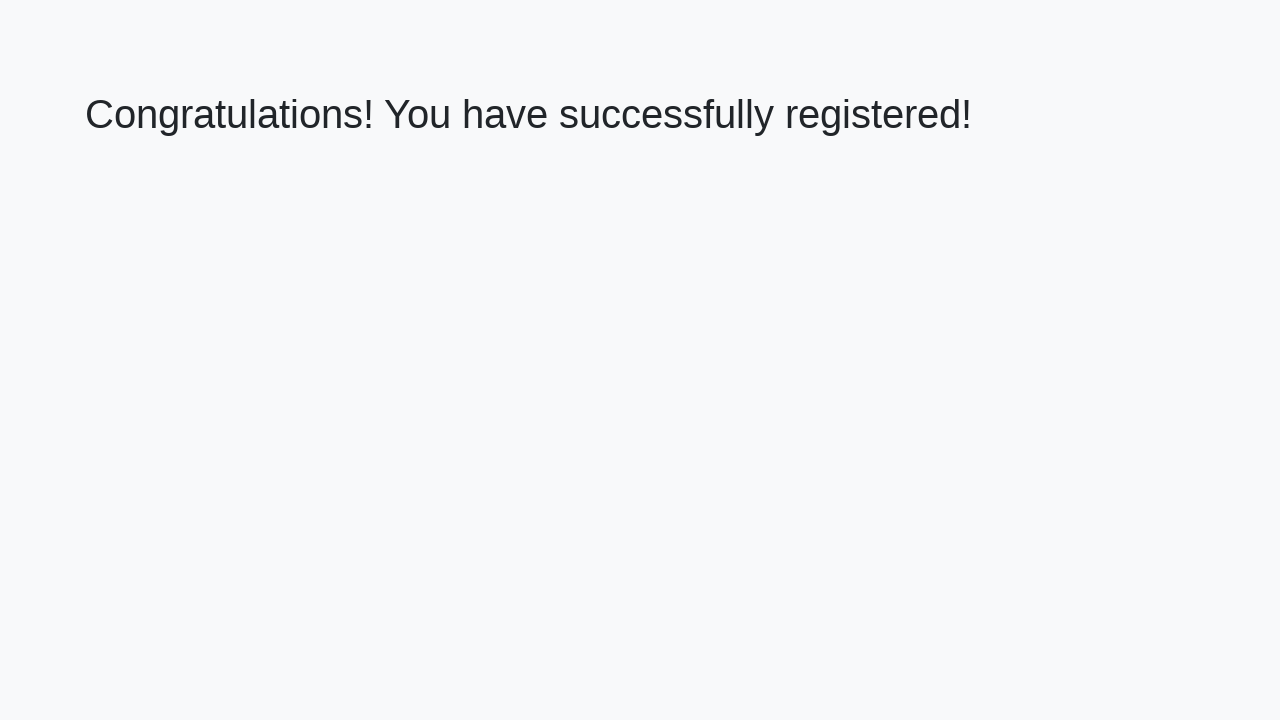

Verified success message: 'Congratulations! You have successfully registered!'
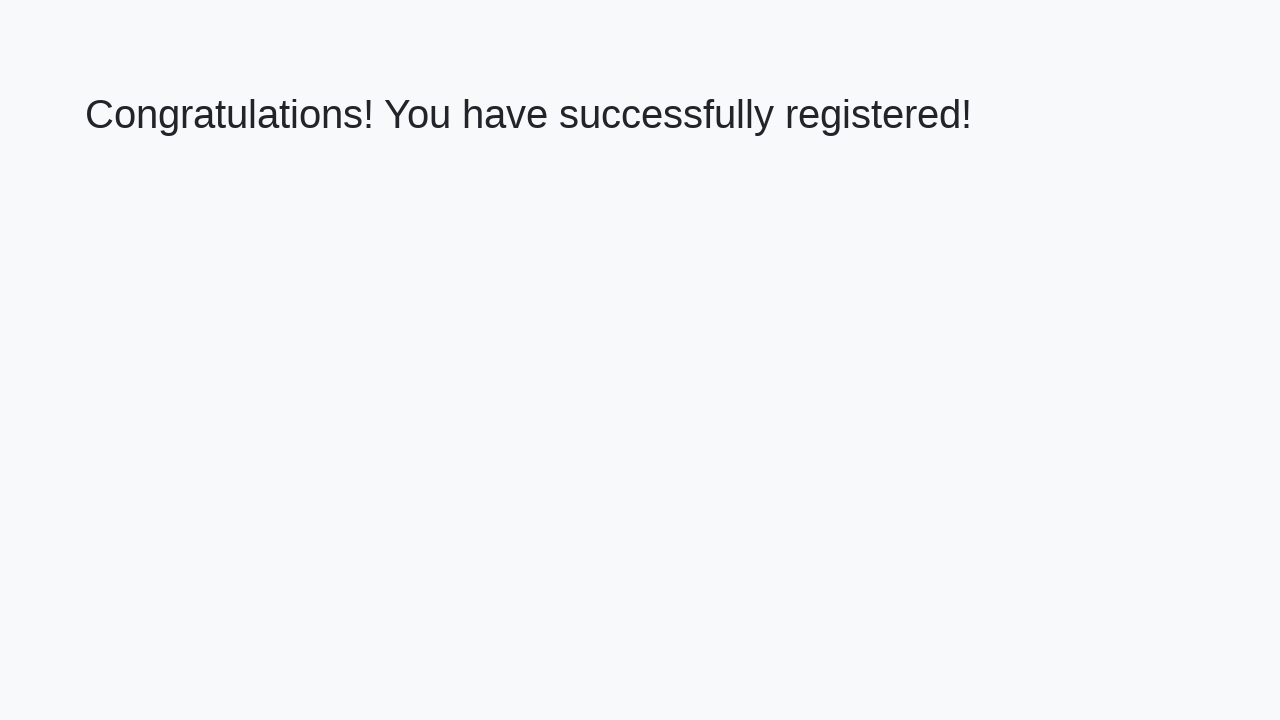

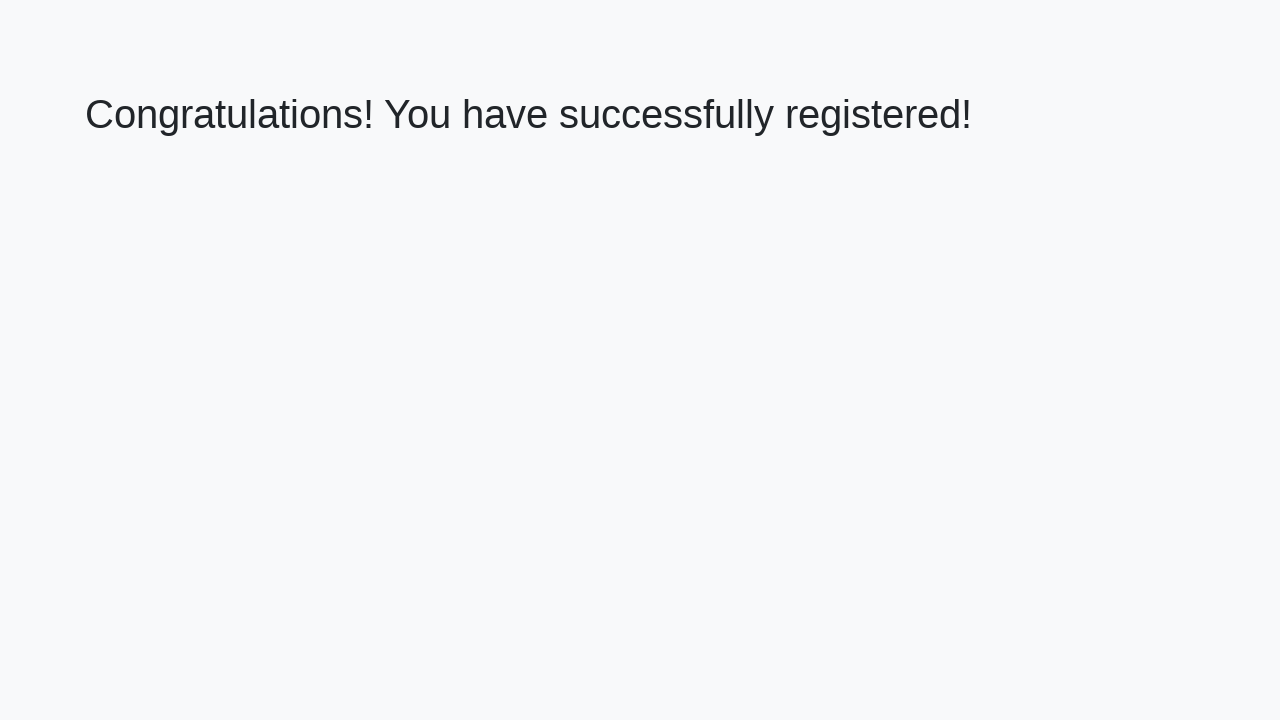